Navigates to the Python.org homepage and verifies the page loads successfully

Starting URL: http://www.python.org

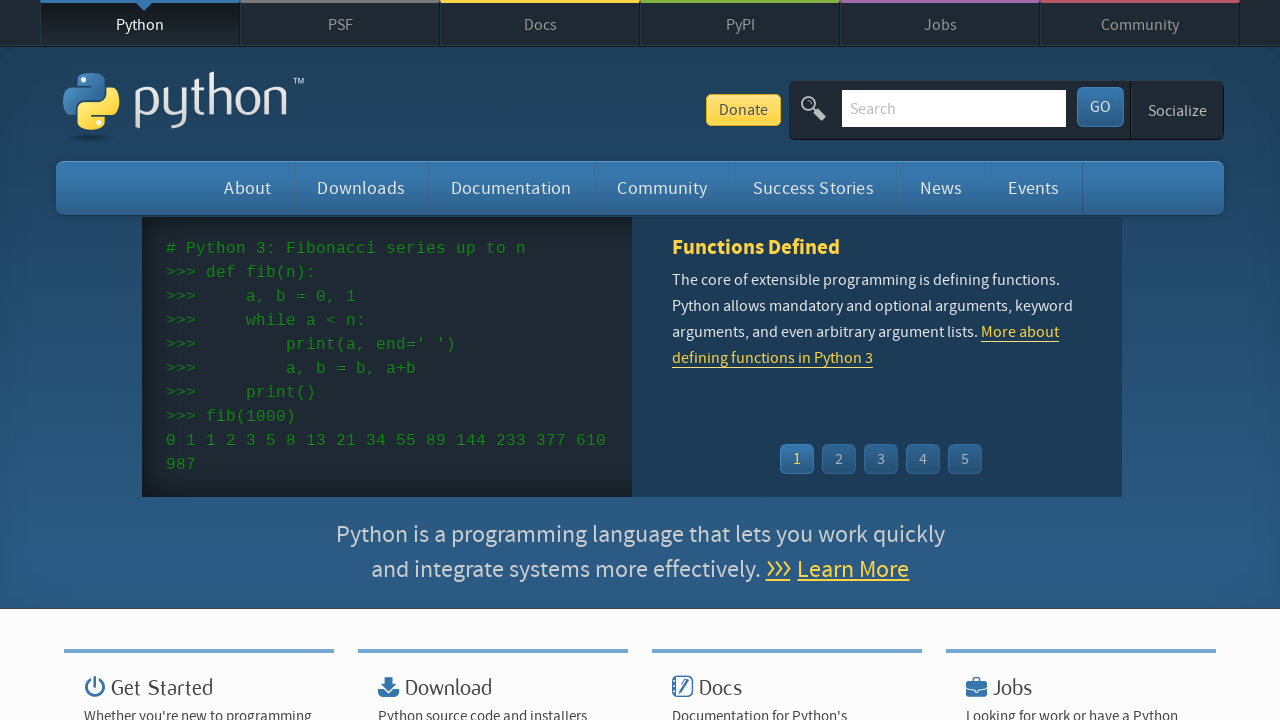

Navigated to Python.org homepage
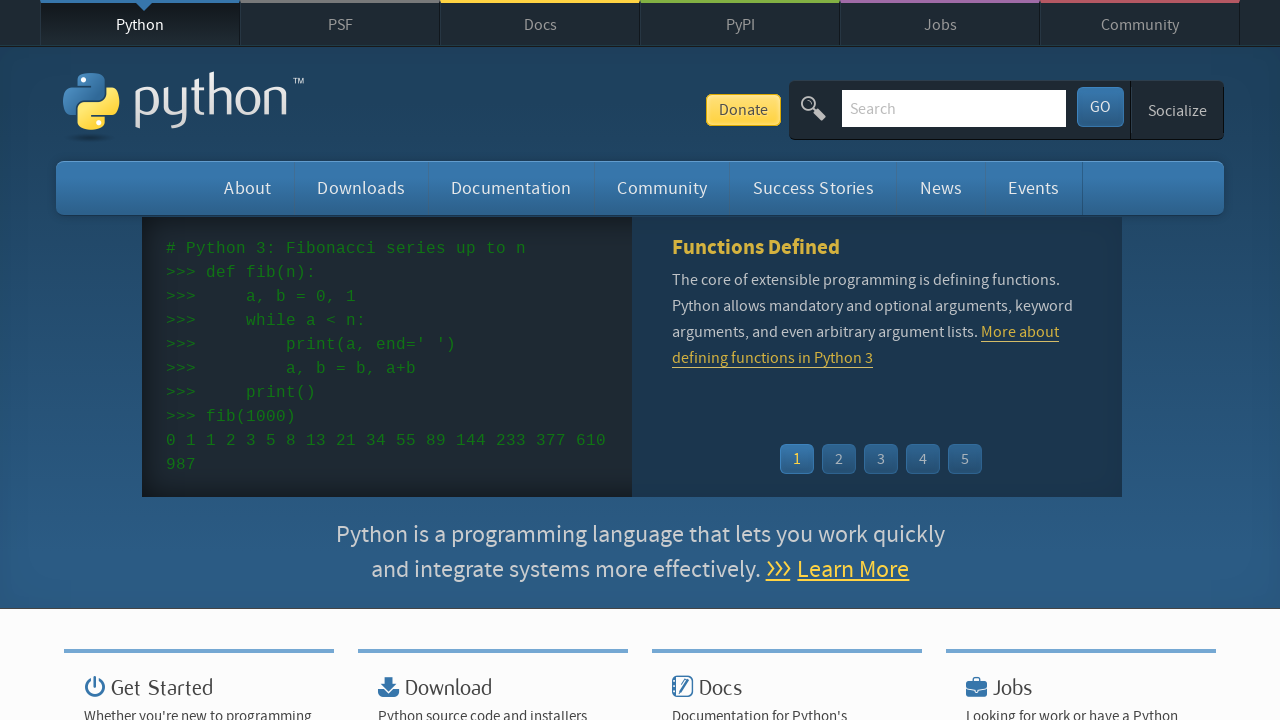

Page DOM content loaded successfully
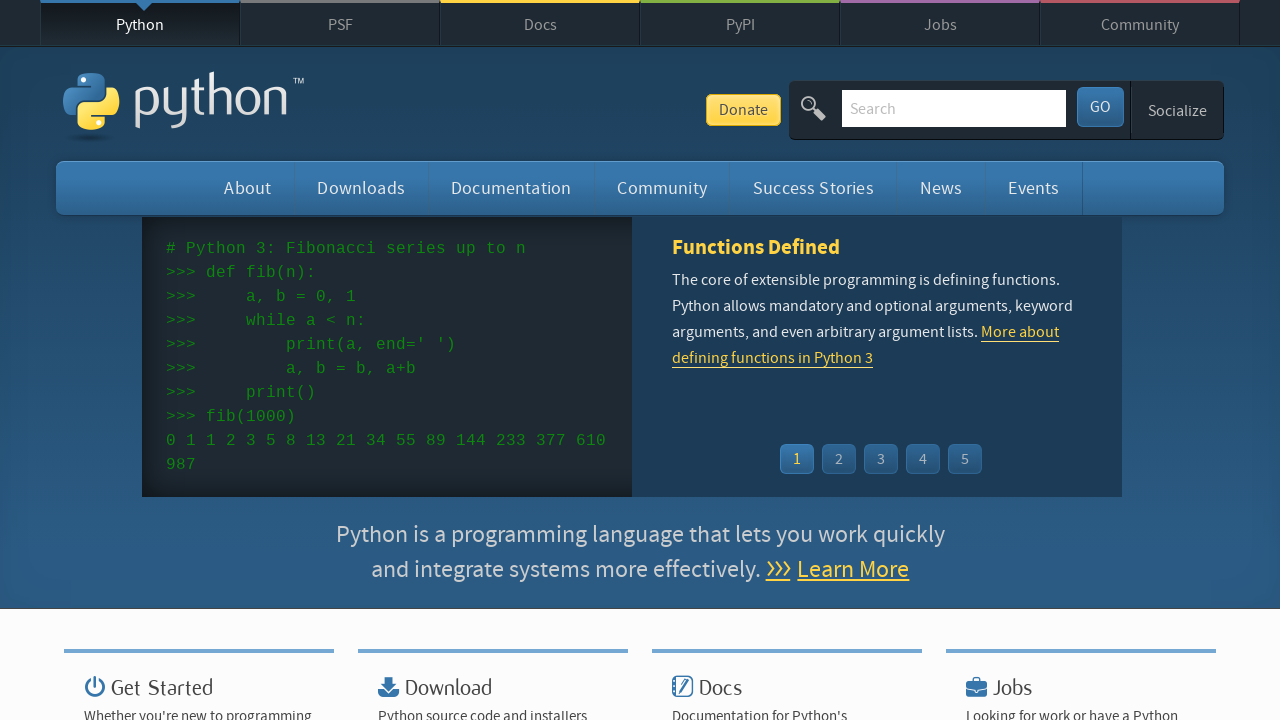

Verified page has a title - page loaded successfully
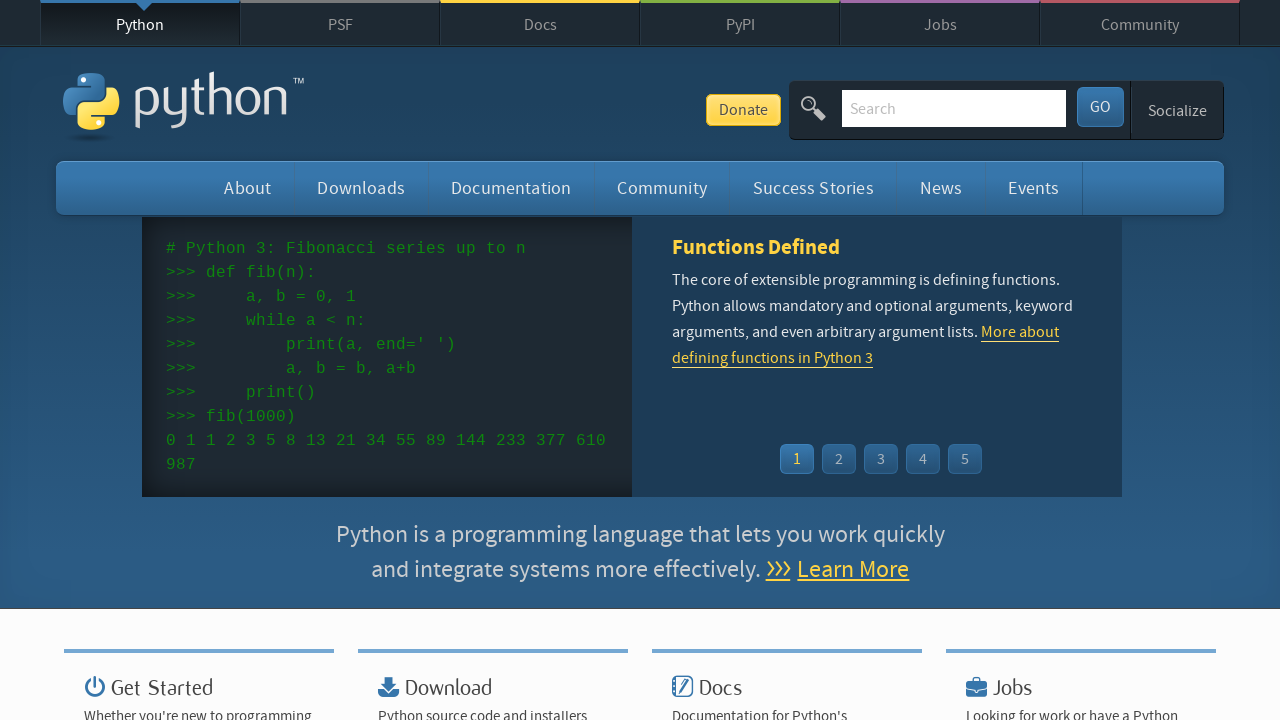

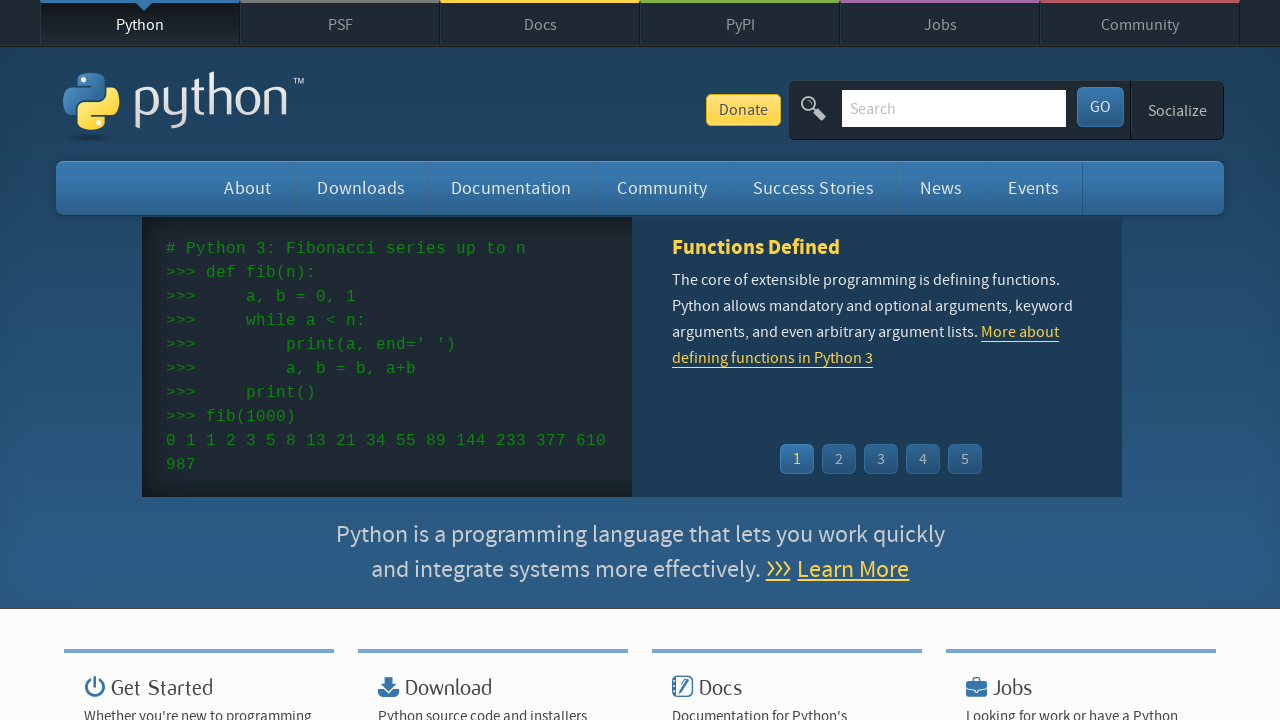